Tests the password reset flow by entering an email address and clicking the send code button on the forgot password page

Starting URL: https://shield.xguardianplatform.io/esqueci-minha-senha

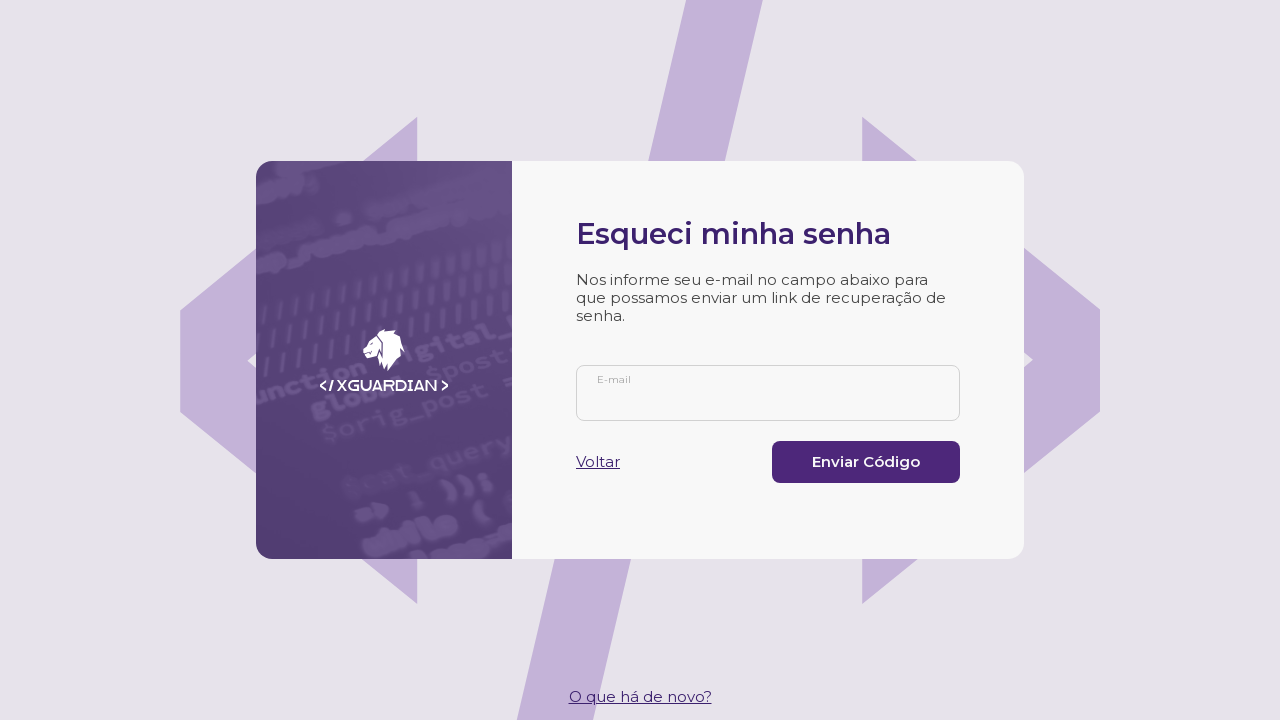

Email input field loaded on forgot password page
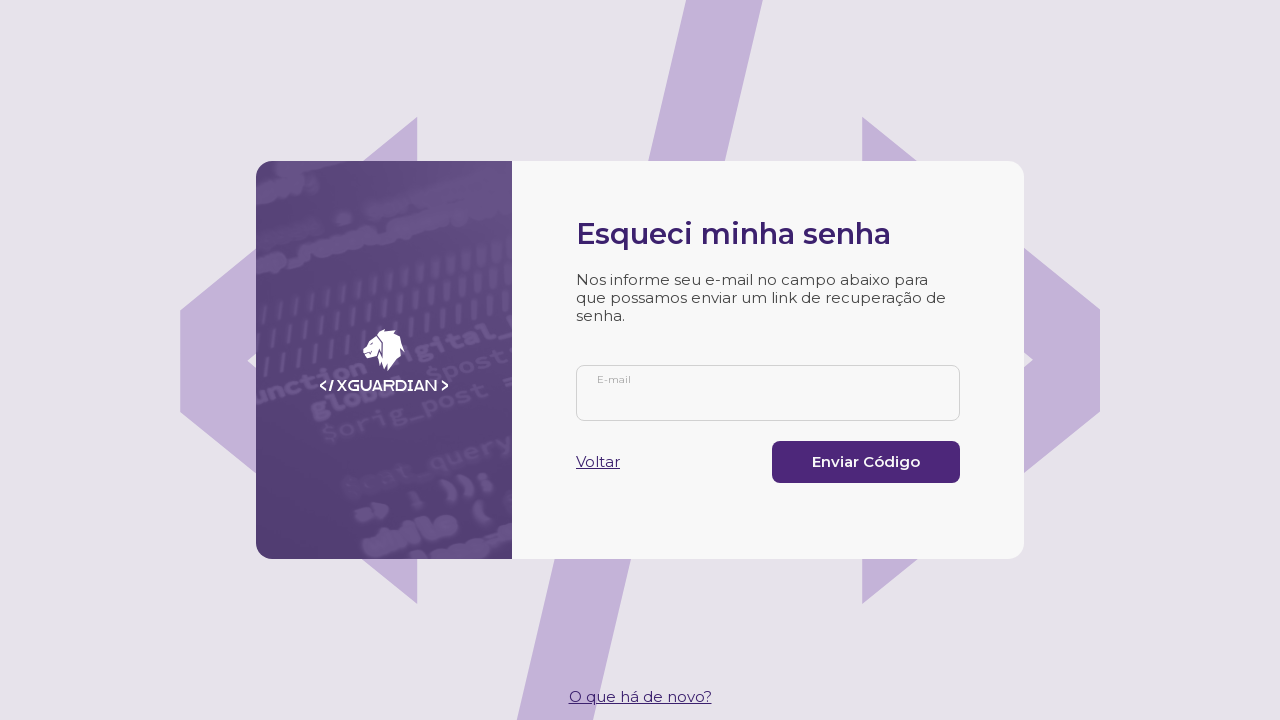

Entered email address 'resettest@example.com' in password reset form on input[name='email']
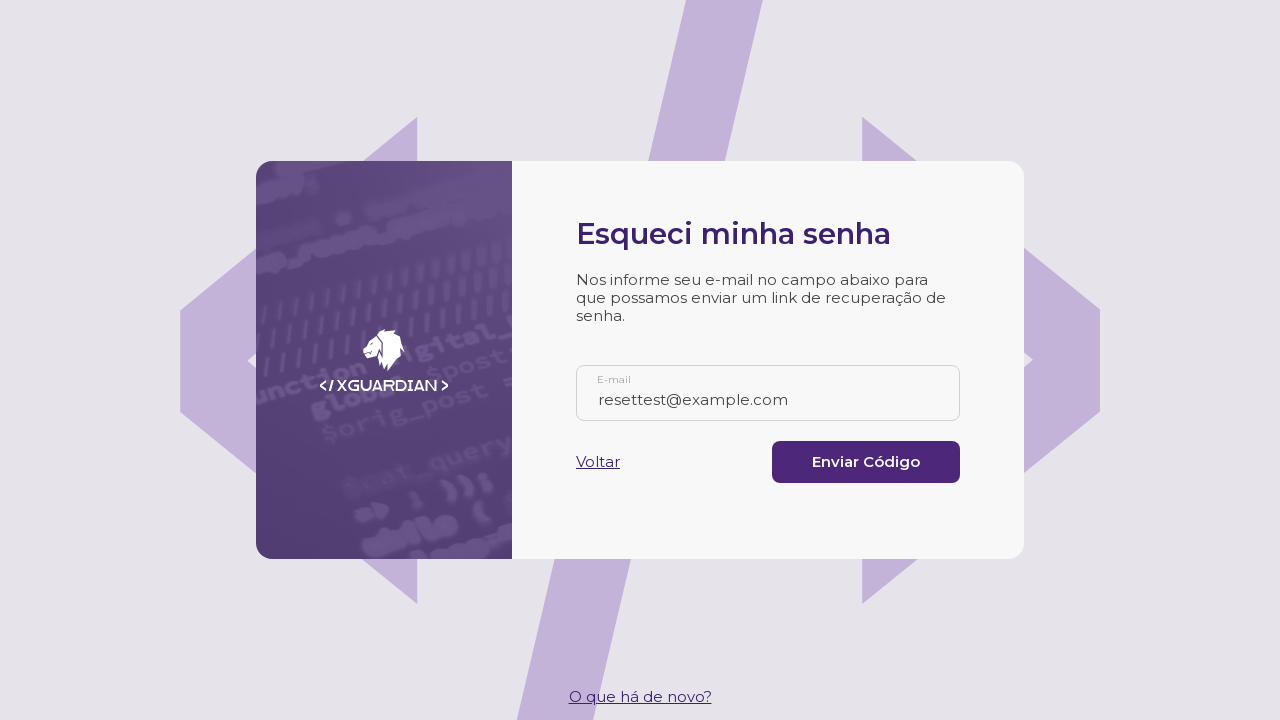

Clicked send code button to submit password reset request at (866, 462) on xpath=//button[@type='submit']
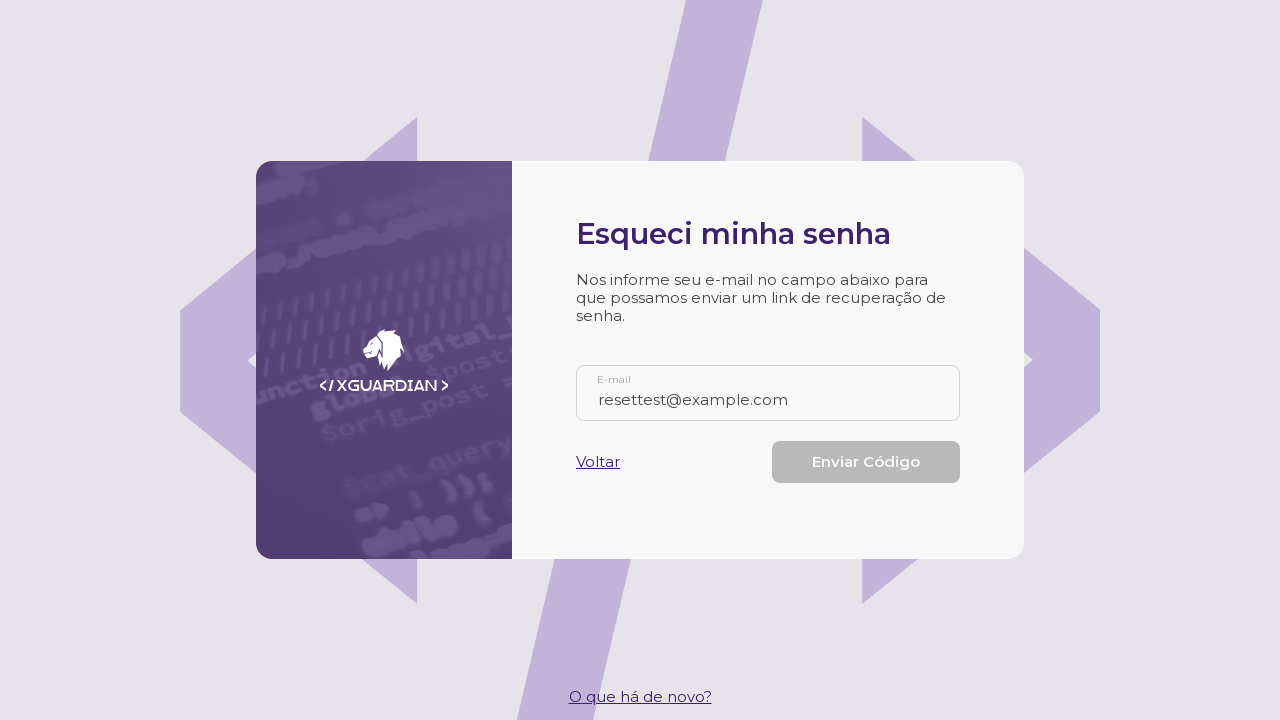

Password reset request completed and network idle
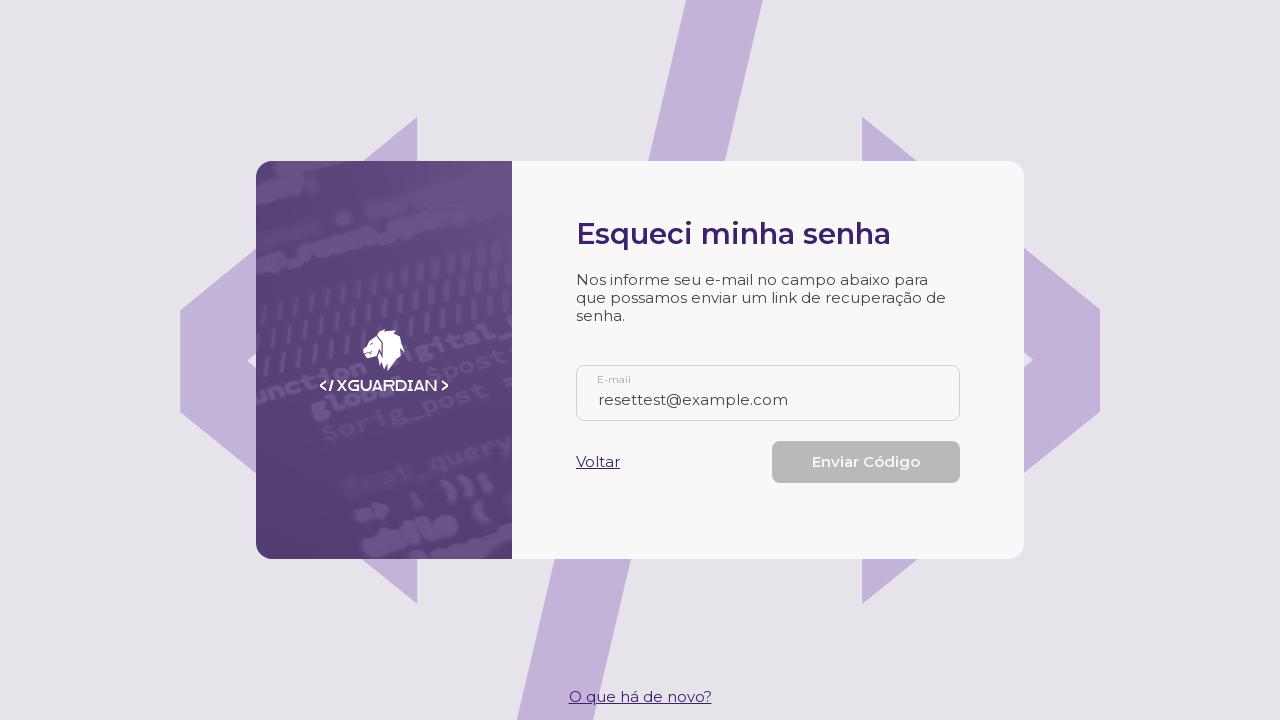

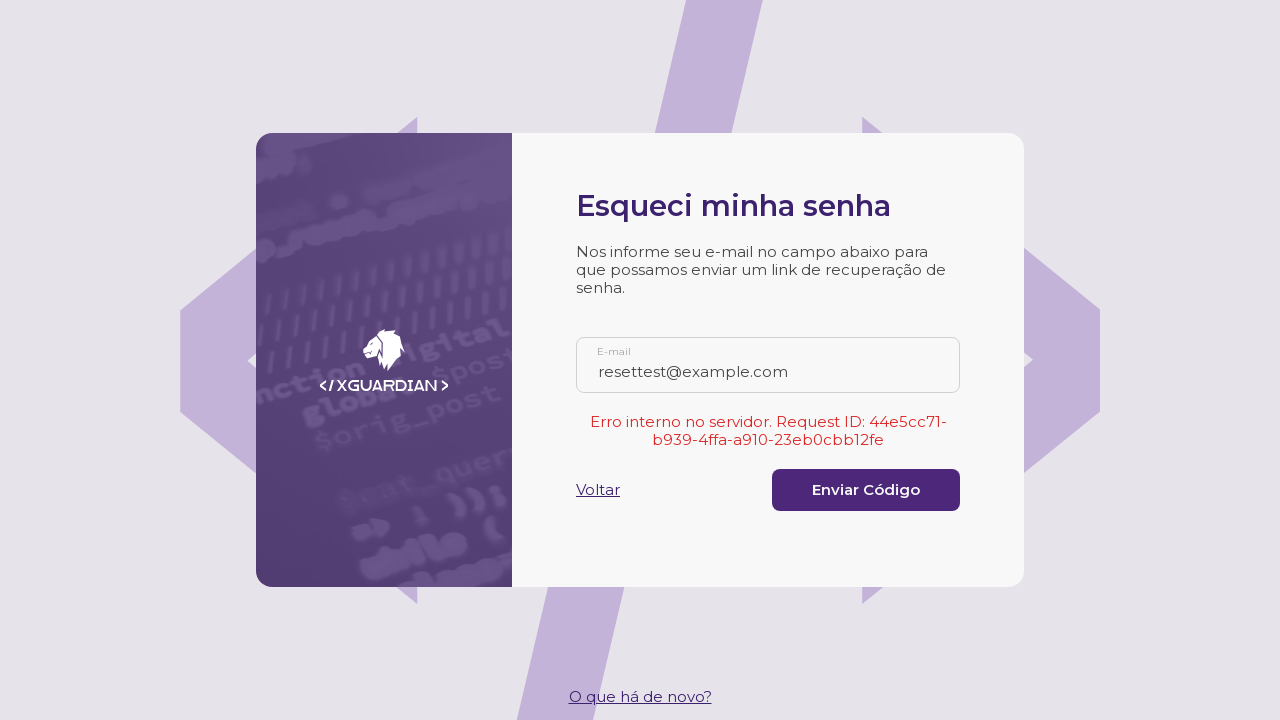